Tests drag and drop functionality by dragging element A onto element B and verifying the order changes

Starting URL: https://the-internet.herokuapp.com/

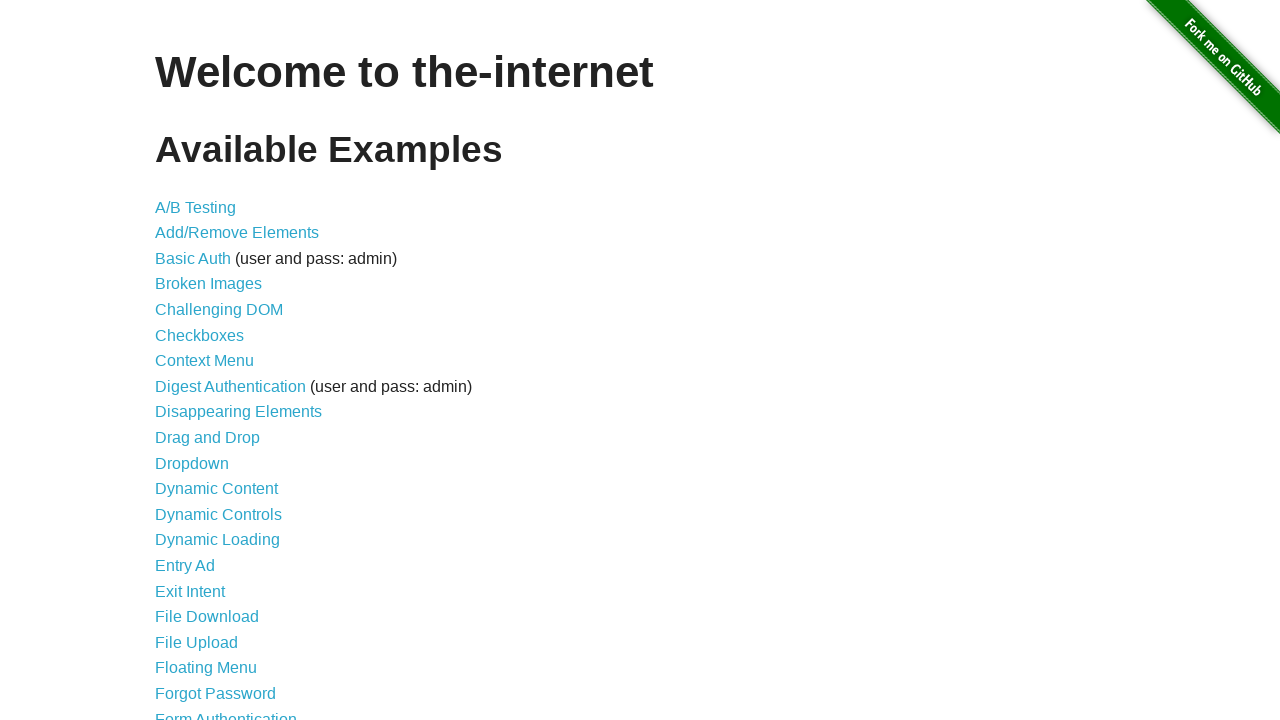

Clicked on Drag and Drop link at (208, 438) on a[href='/drag_and_drop']
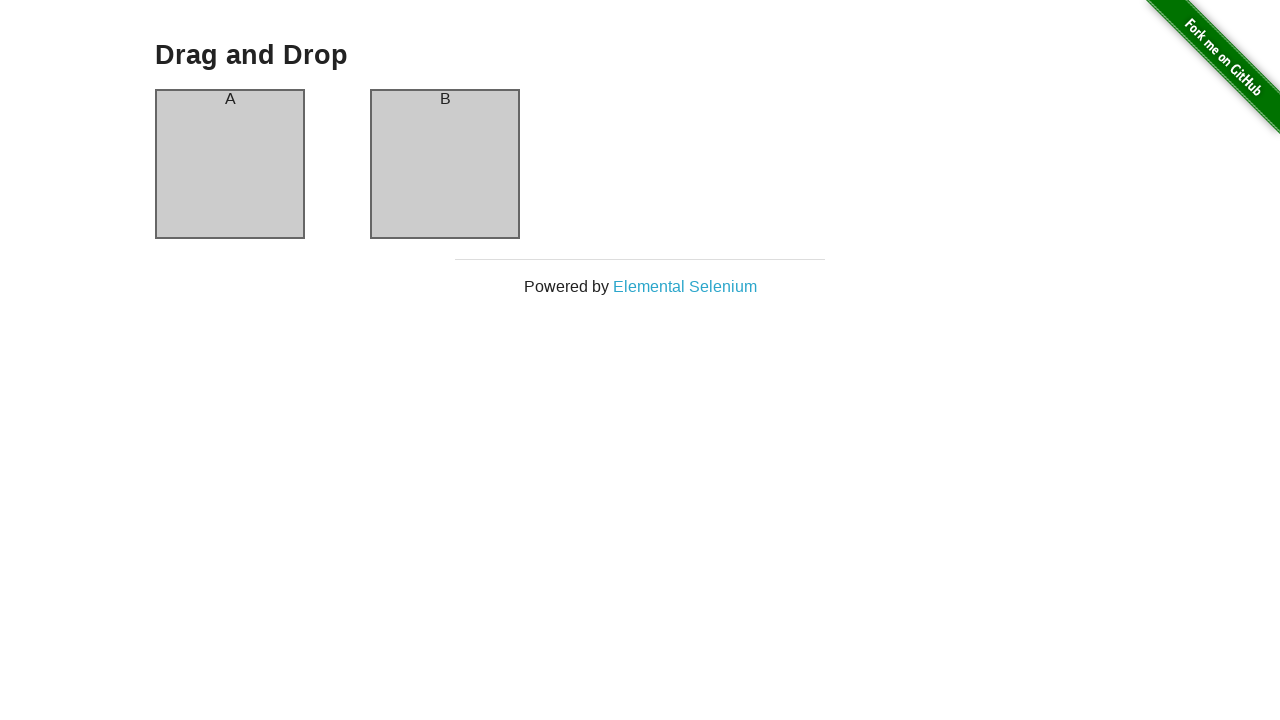

Dragged element A onto element B at (445, 164)
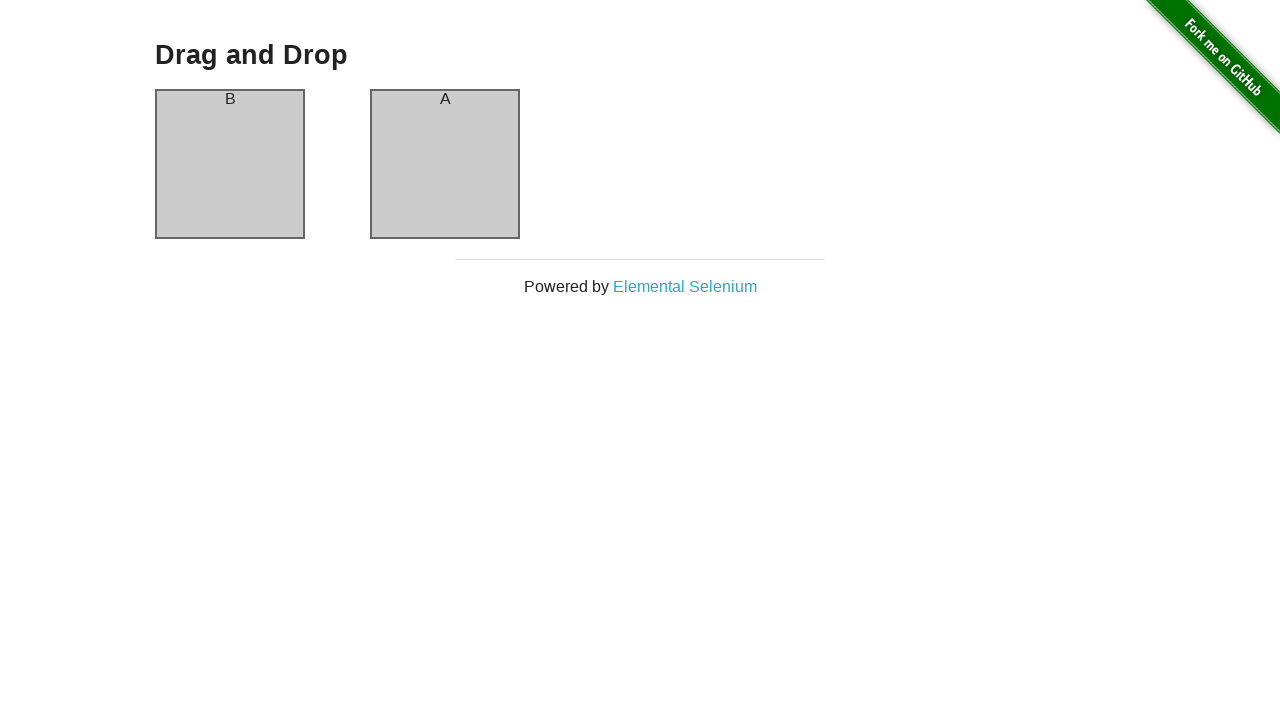

Verified the headings are now in B, A order
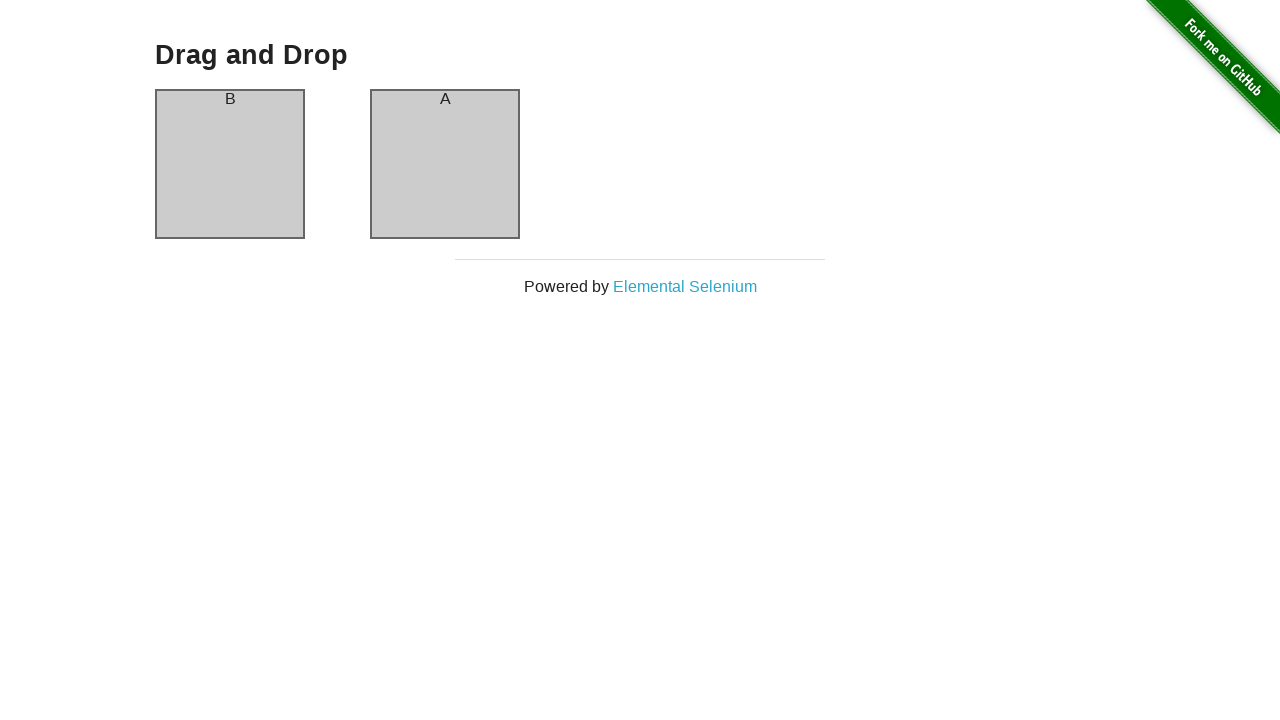

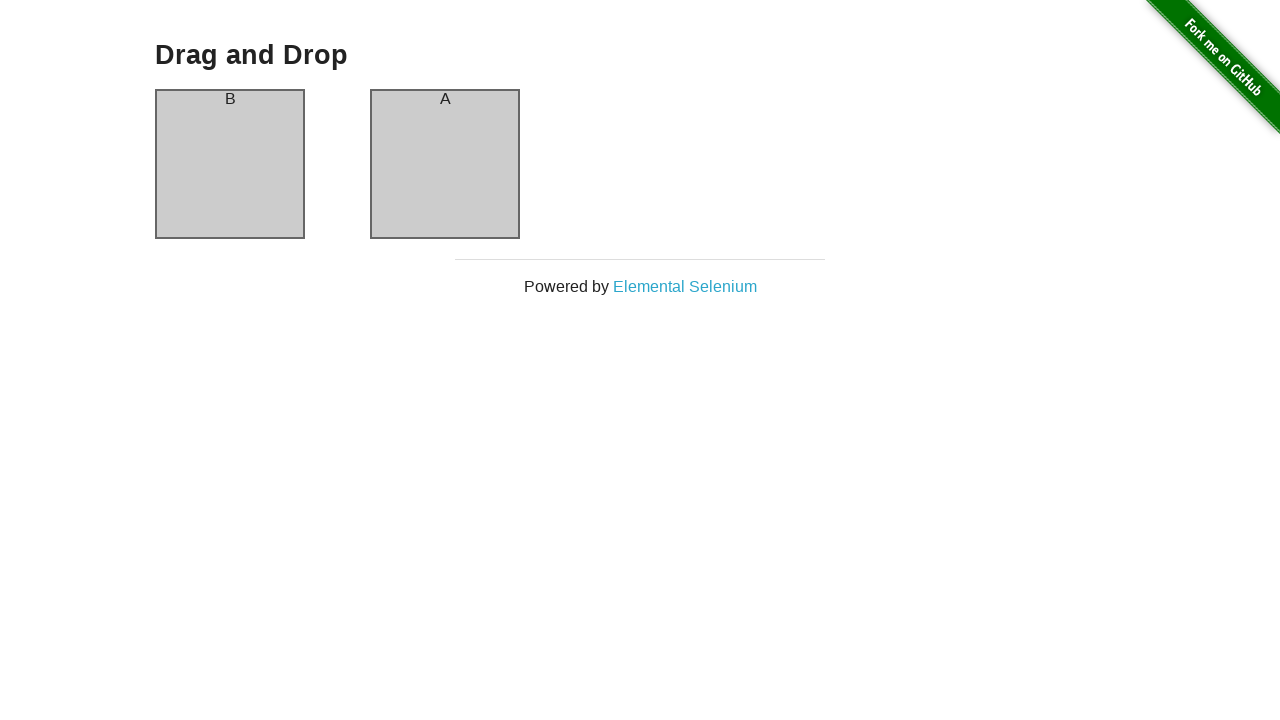